Navigates to ADS-B Exchange globe tracker with a specific aircraft ICAO code and waits for the map to fully load

Starting URL: https://globe.adsbexchange.com/?largeMode=2&hideButtons&hideSidebar&mapDim=0&zoom=9&icao=A1B2C3

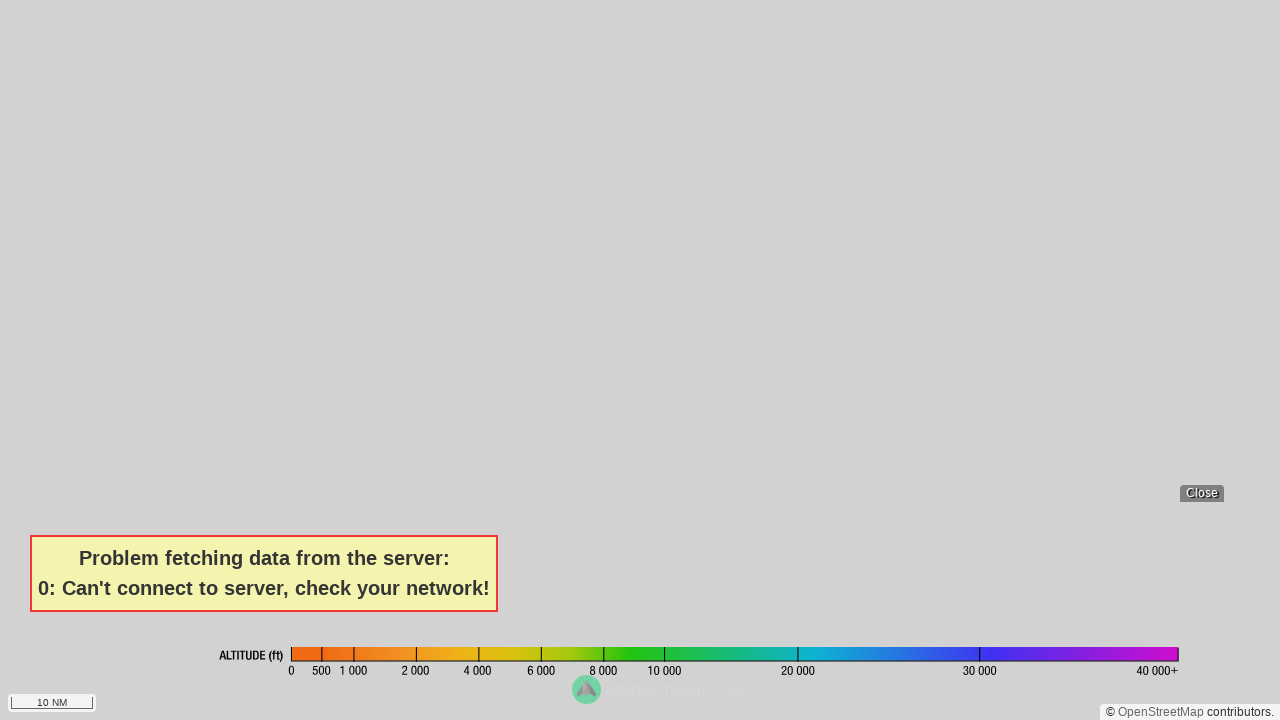

Navigated to ADS-B Exchange globe tracker with aircraft ICAO code A1B2C3
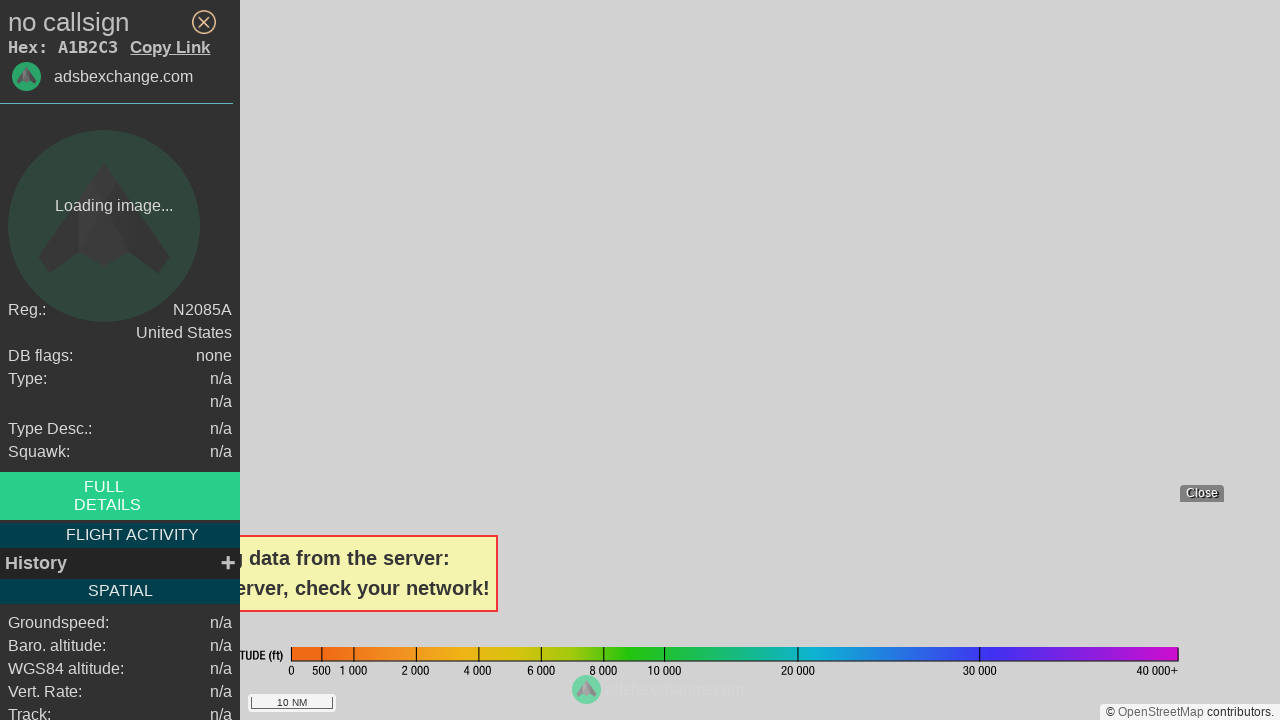

Waited for network idle state - page fully loaded
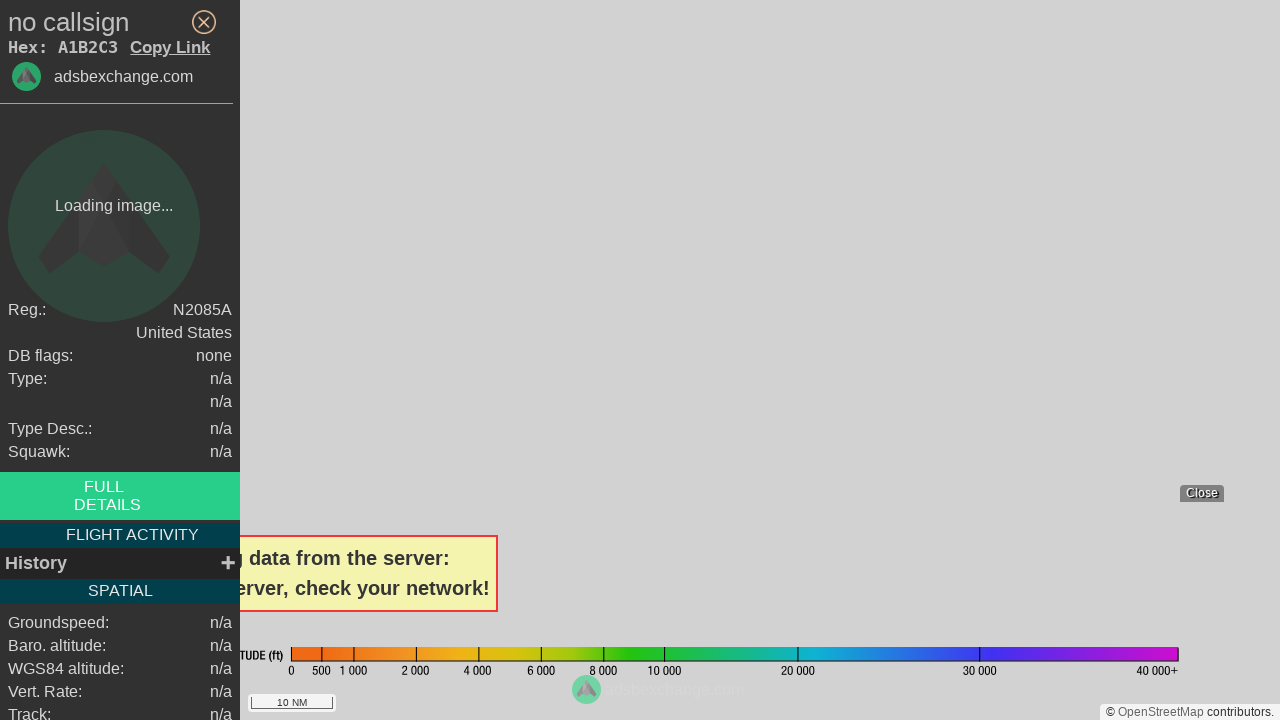

Waited 5 seconds for map rendering to complete
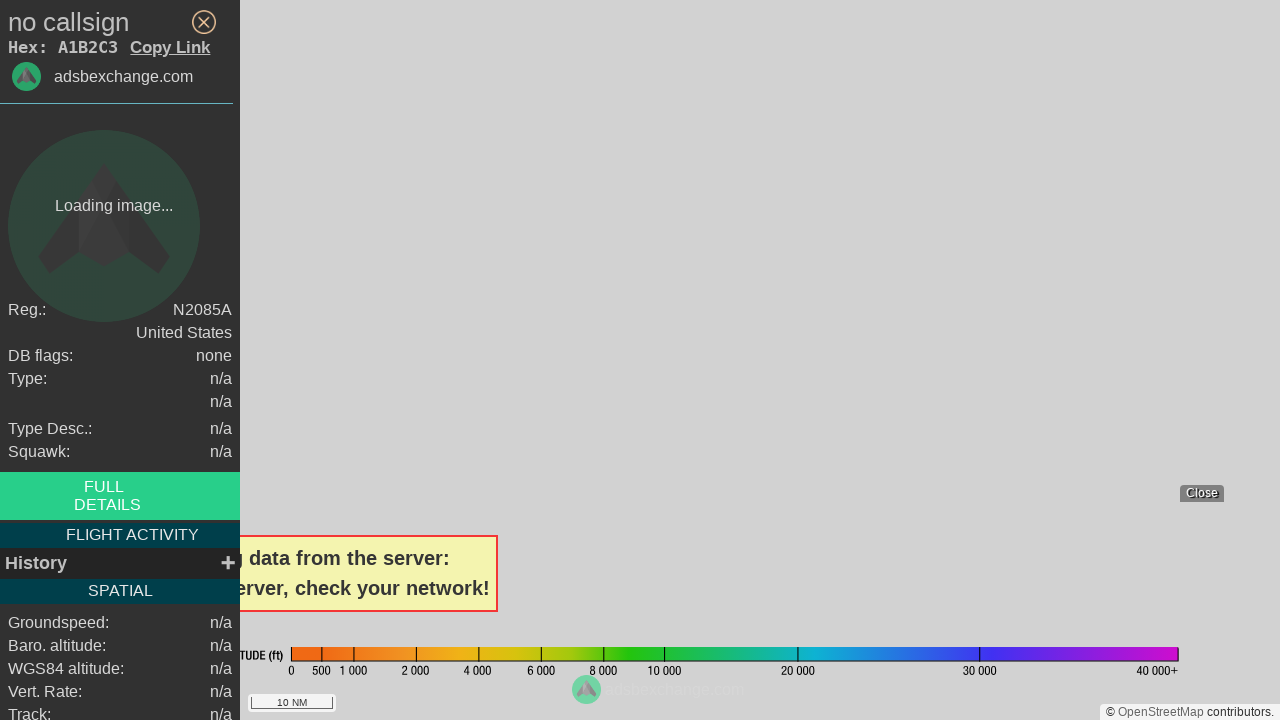

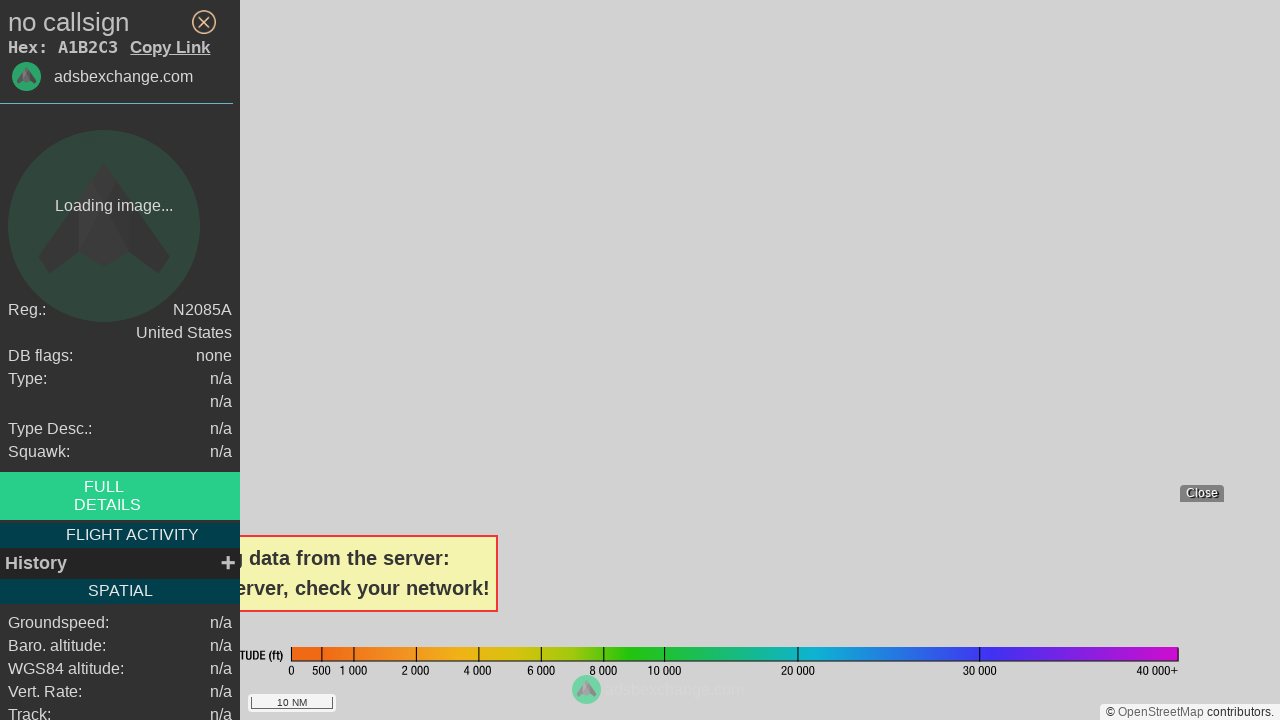